Navigates to omayo.blogspot.com and clicks on a link that opens a popup window to test popup functionality

Starting URL: http://omayo.blogspot.com/

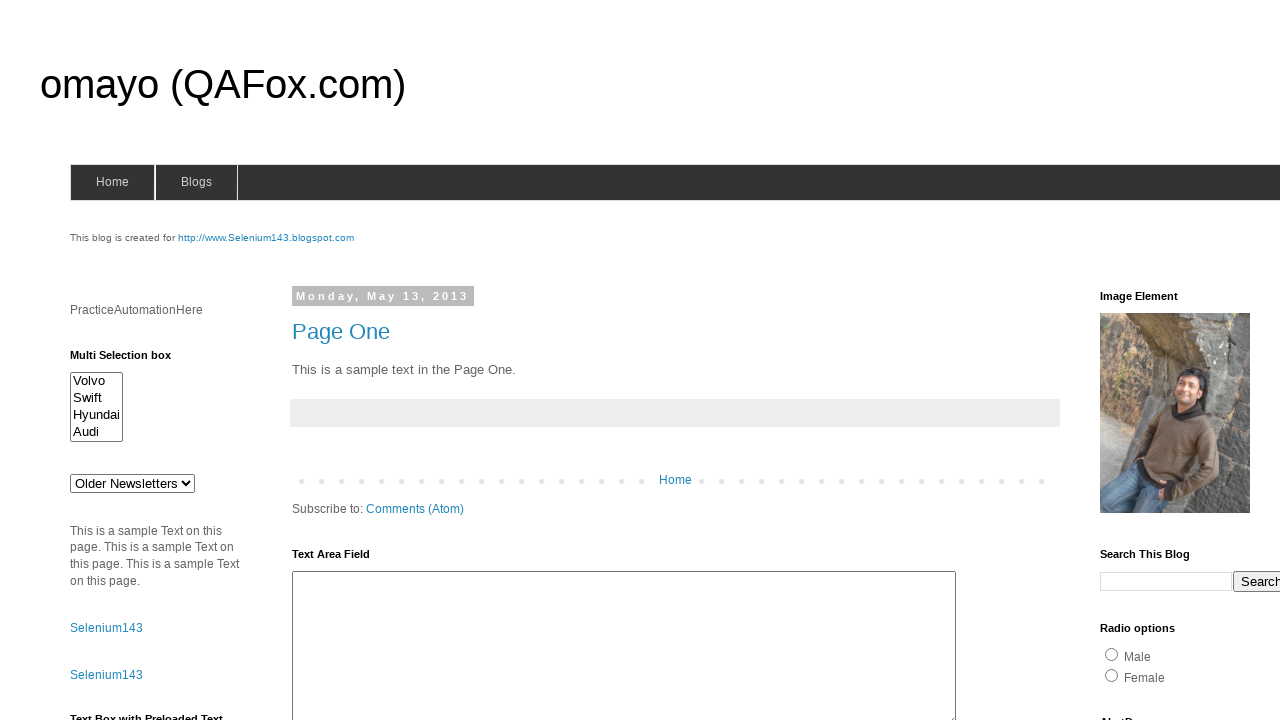

Clicked on 'open a popup window' link at (132, 360) on text=open a popup window
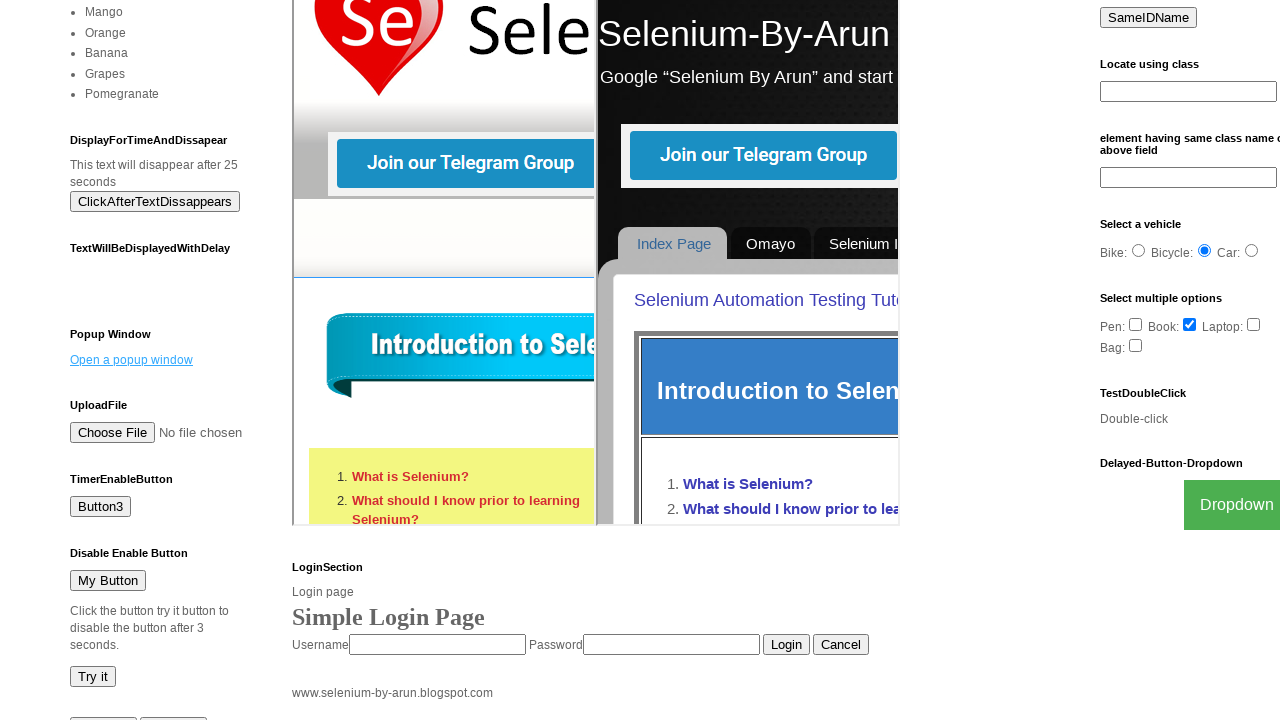

Waited 2 seconds for popup to appear
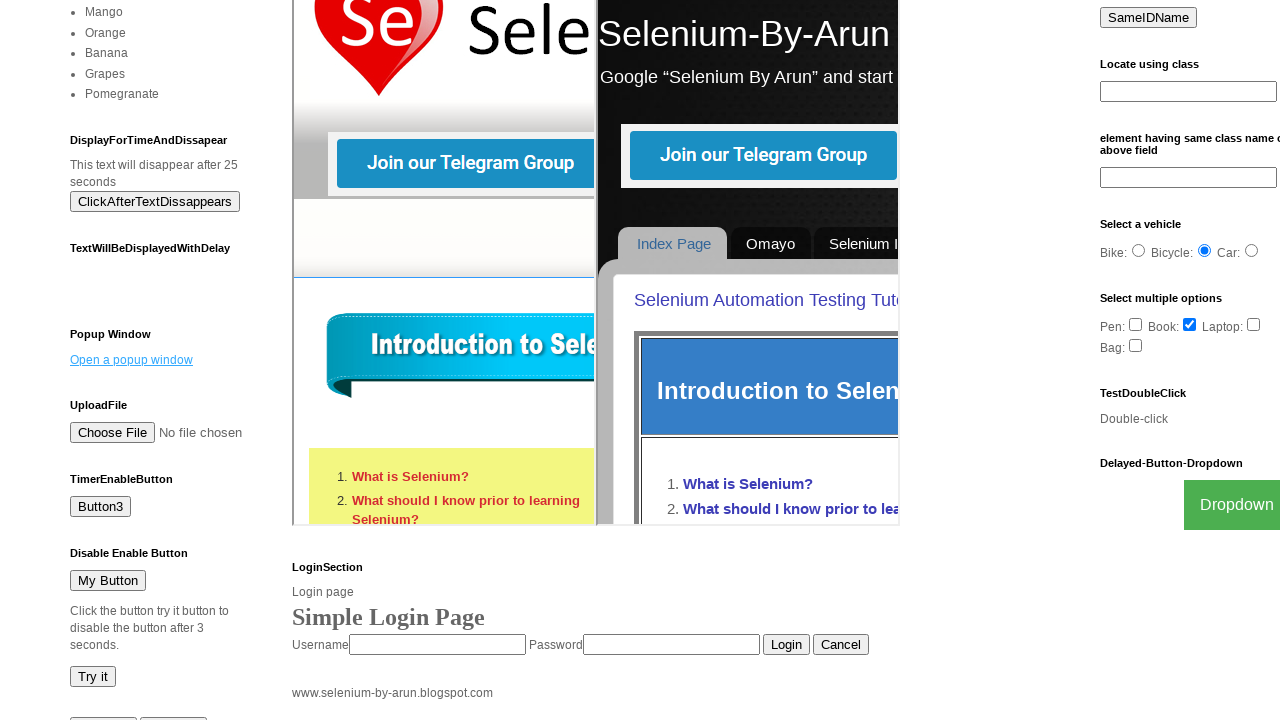

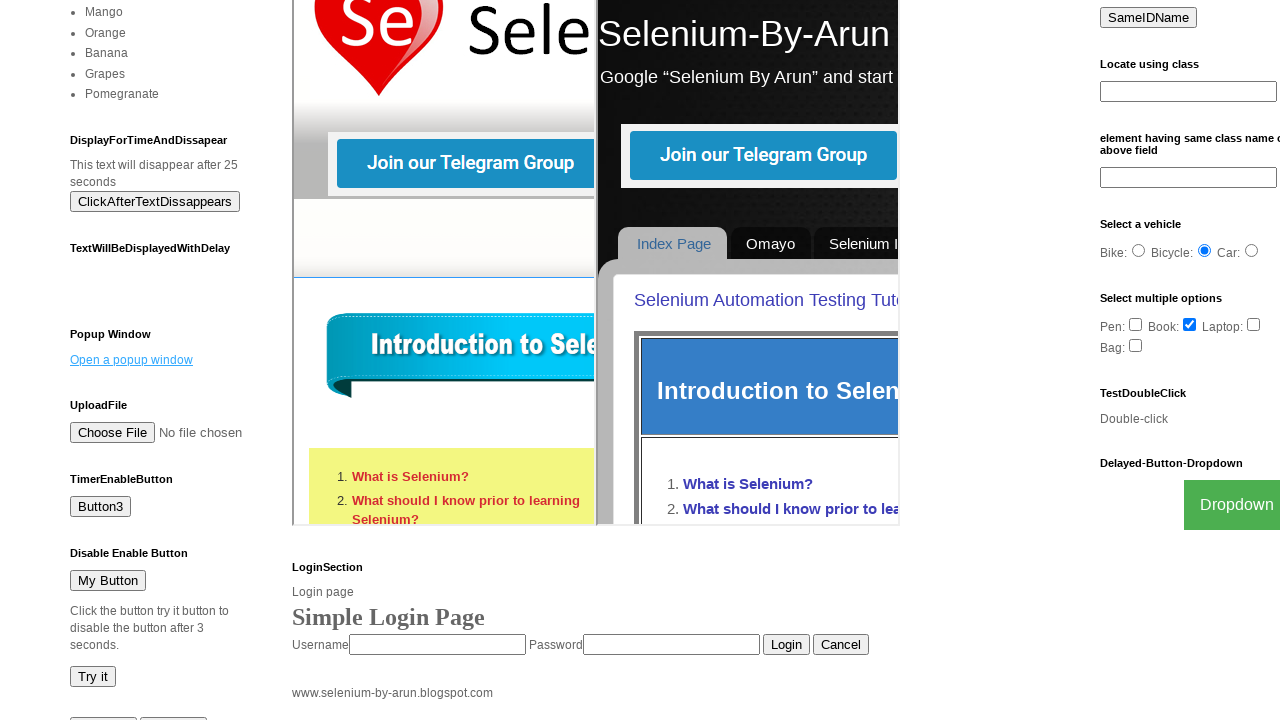